Tests JavaScript alert popup handling including alert box, confirm box, and prompt box interactions by clicking buttons that trigger each type and accepting/dismissing them.

Starting URL: https://chandanachaitanya.github.io/selenium-practice-site/?vehicle5=Sedan&languages=Java&enterText=

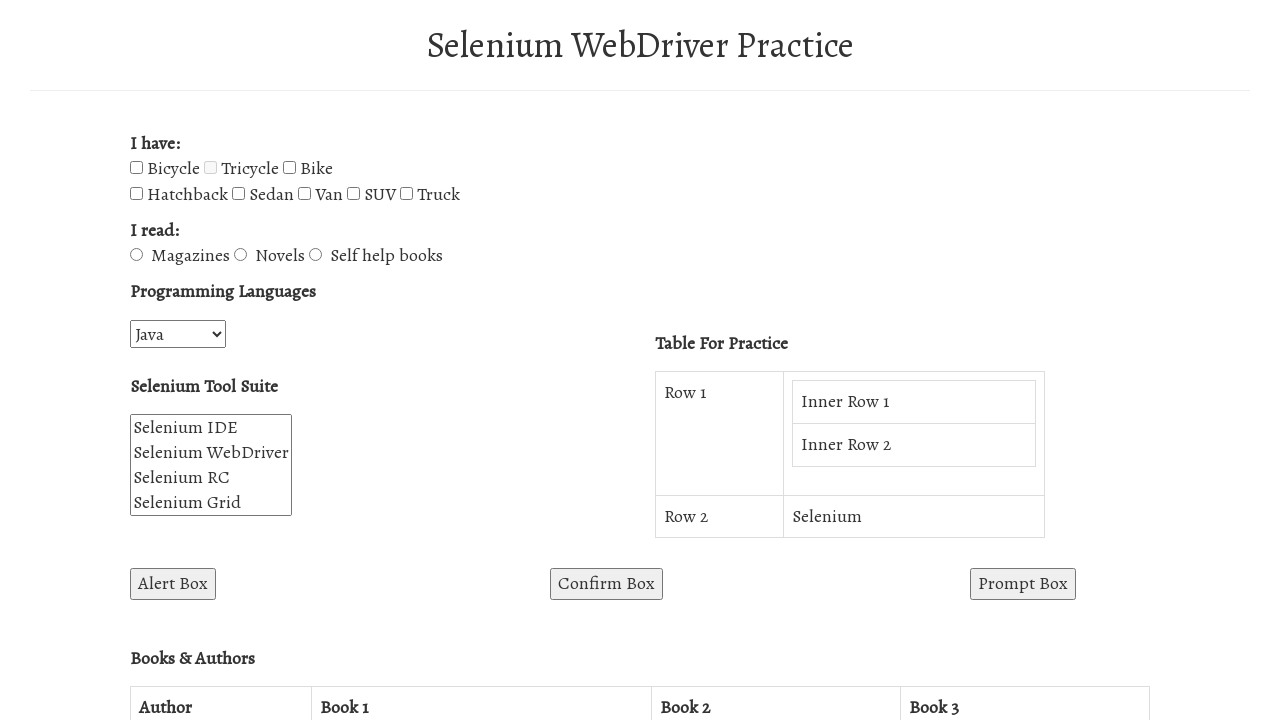

Clicked alert box button at (173, 584) on xpath=//button[@id='alertBox']
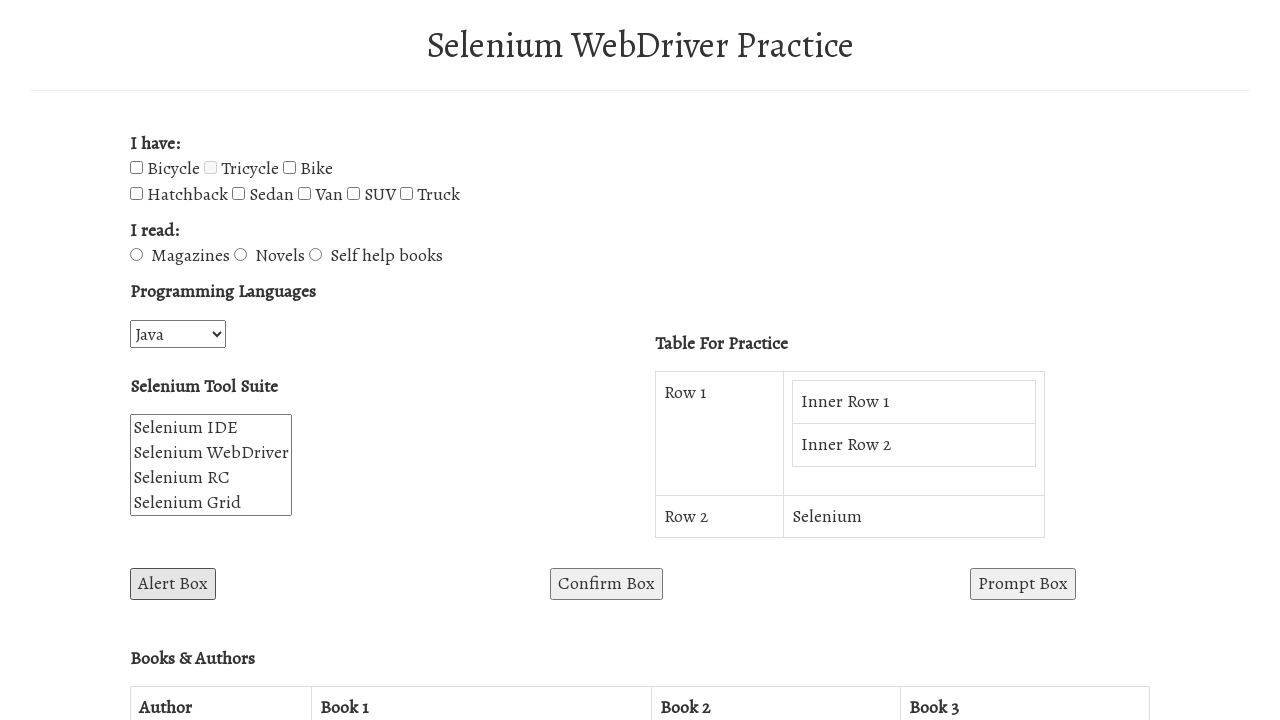

Clicked alert box button and accepted the alert dialog at (173, 584) on xpath=//button[@id='alertBox']
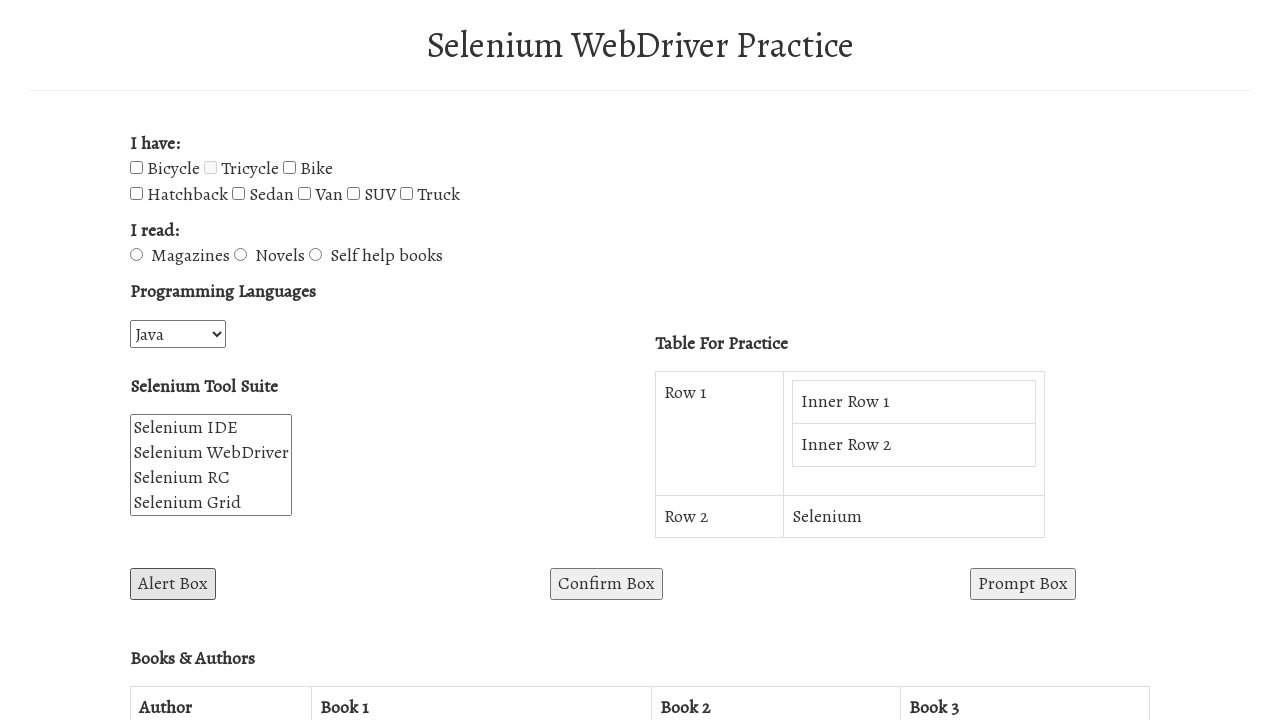

Waited 1 second for alert dialog to complete
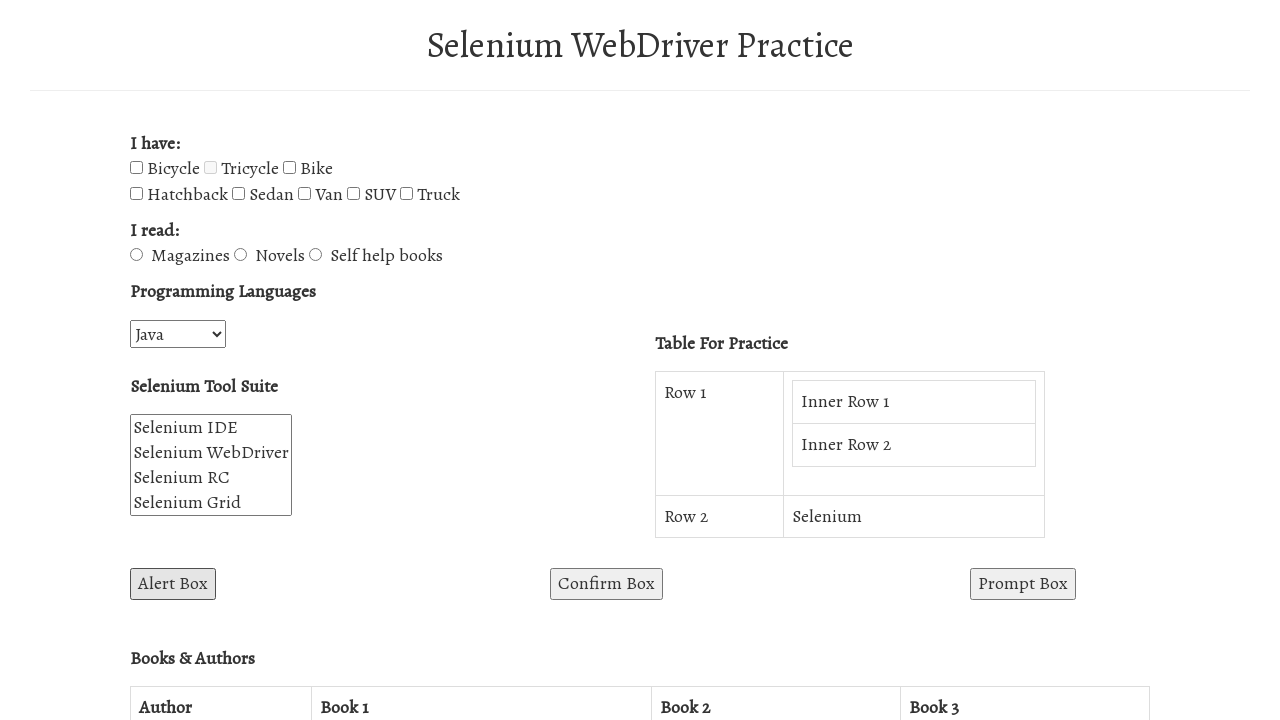

Clicked confirm box button and accepted the confirm dialog at (606, 584) on xpath=//button[@id='confirmBox']
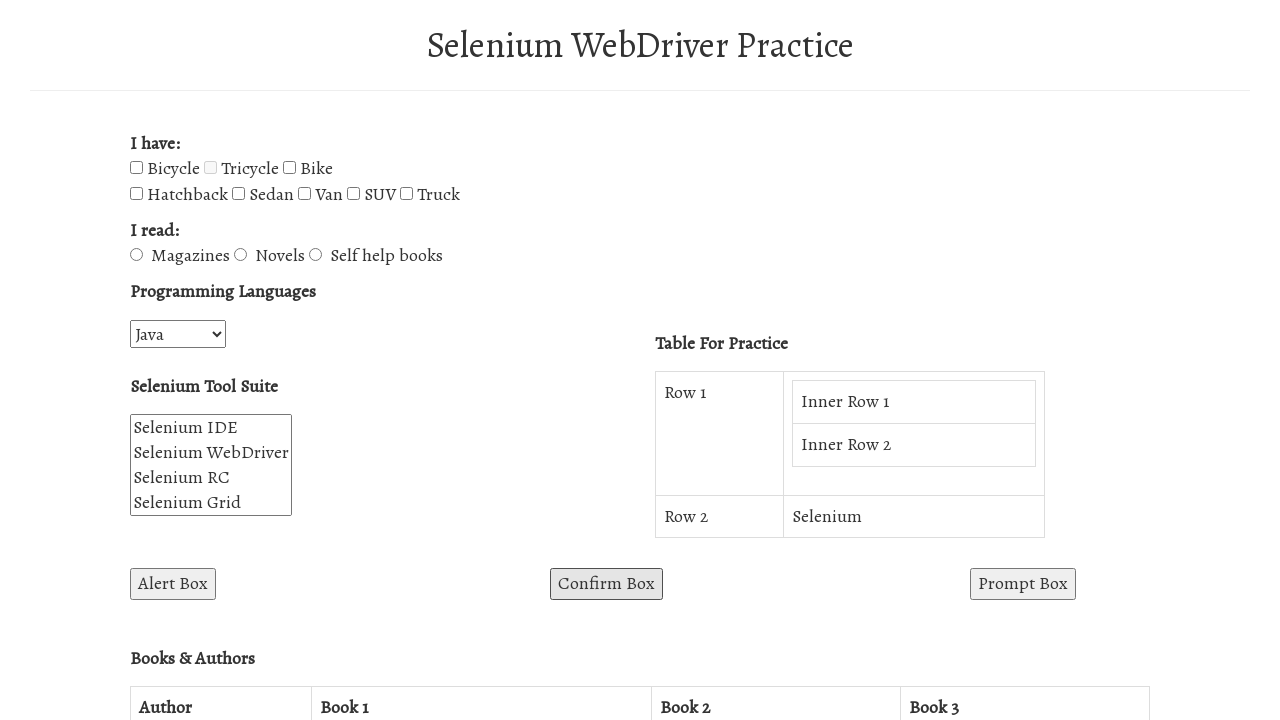

Waited 1 second for confirm dialog to complete
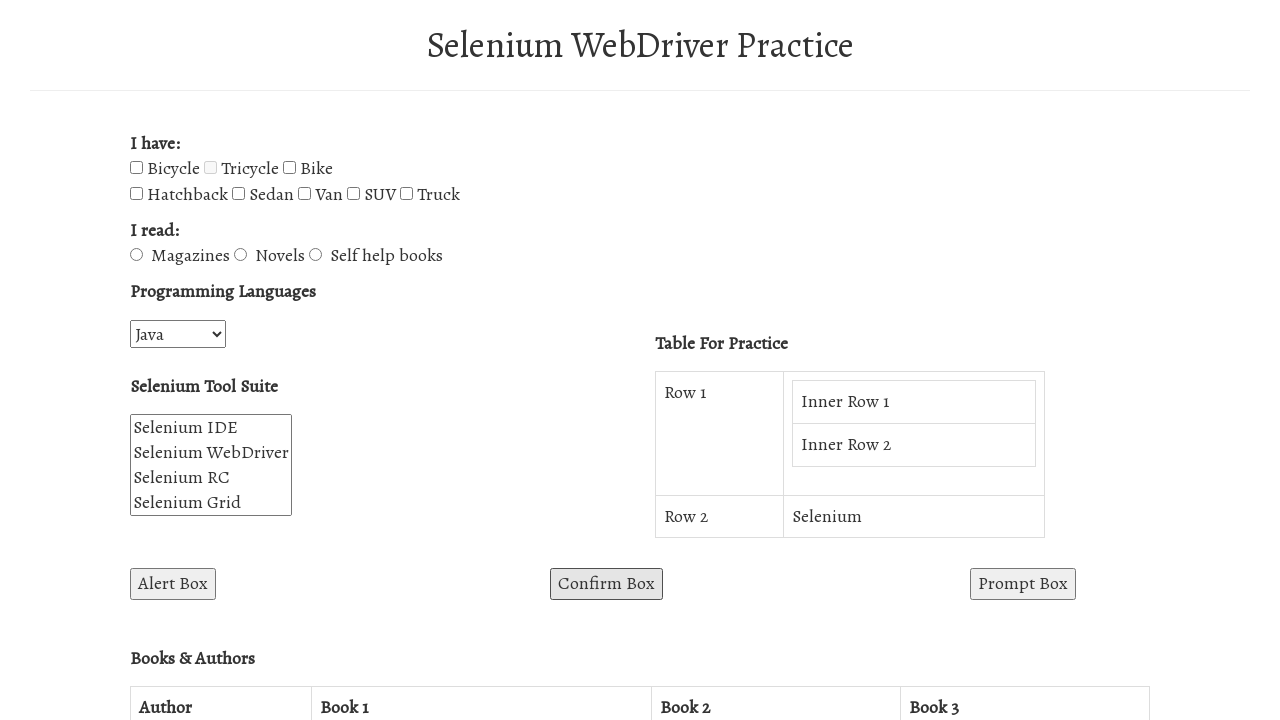

Clicked prompt box button and dismissed the prompt dialog at (1023, 584) on xpath=//button[@id='promptBox']
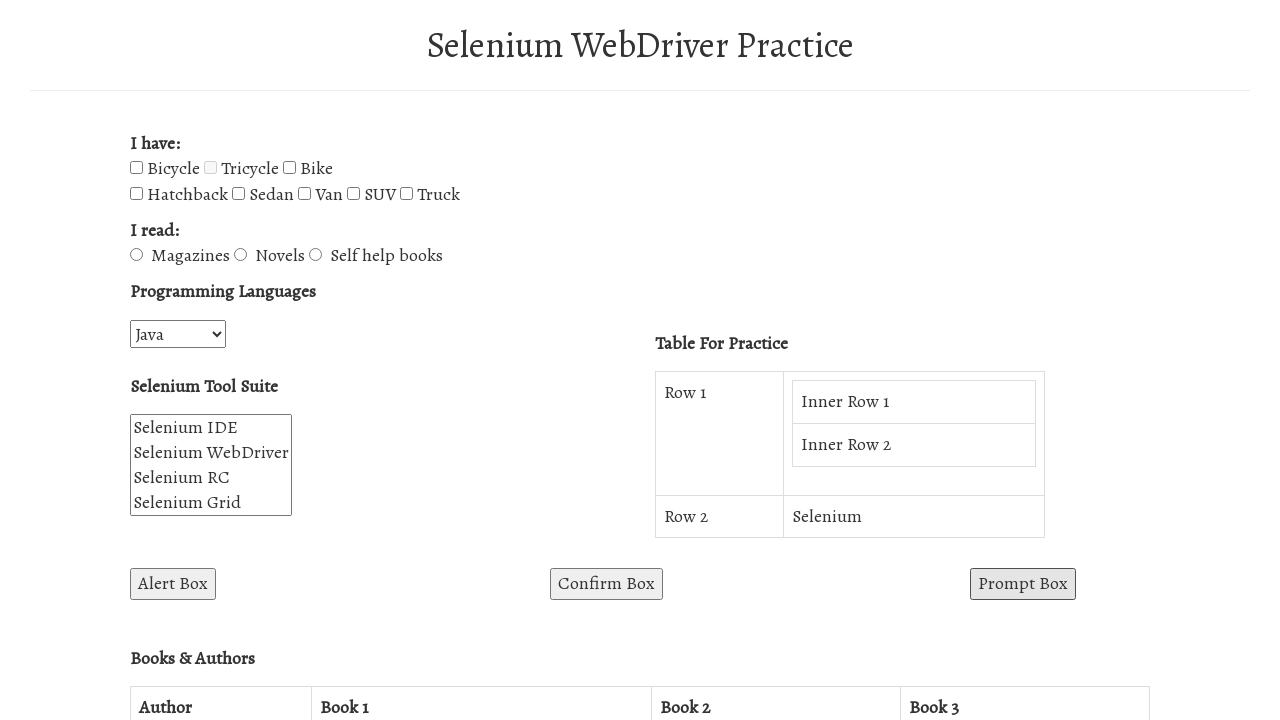

Waited 1 second for prompt dialog to complete
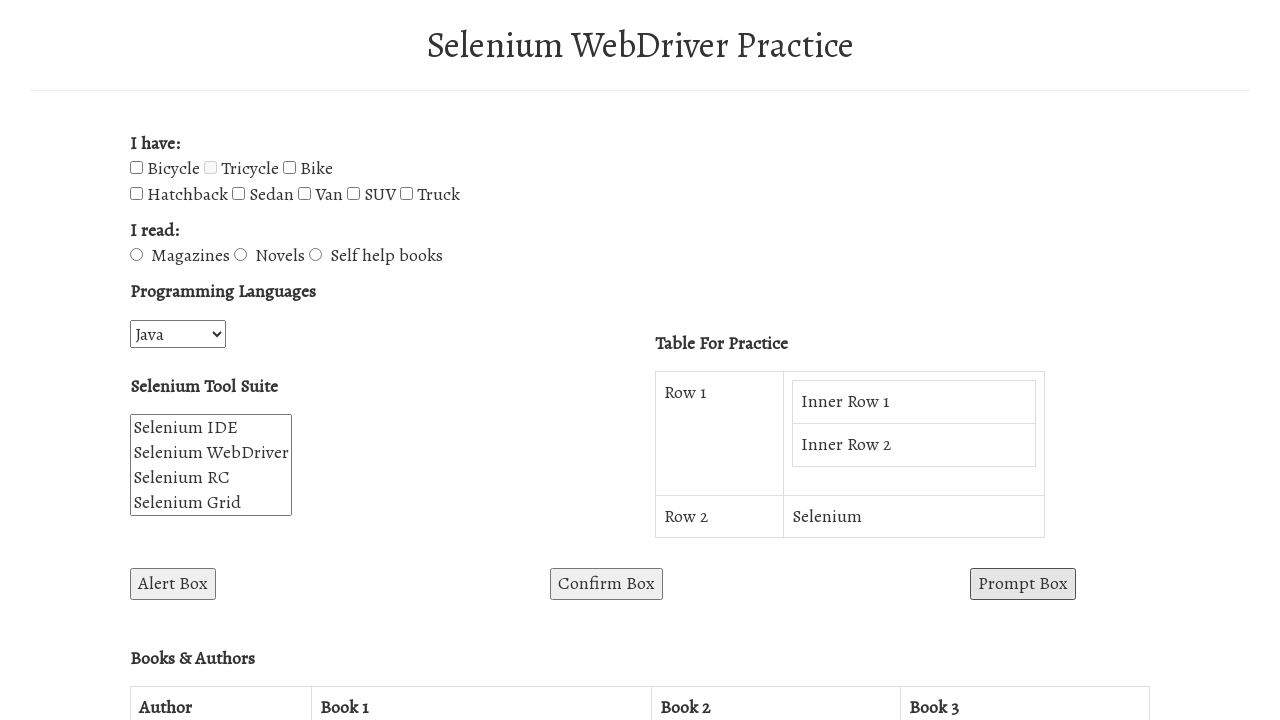

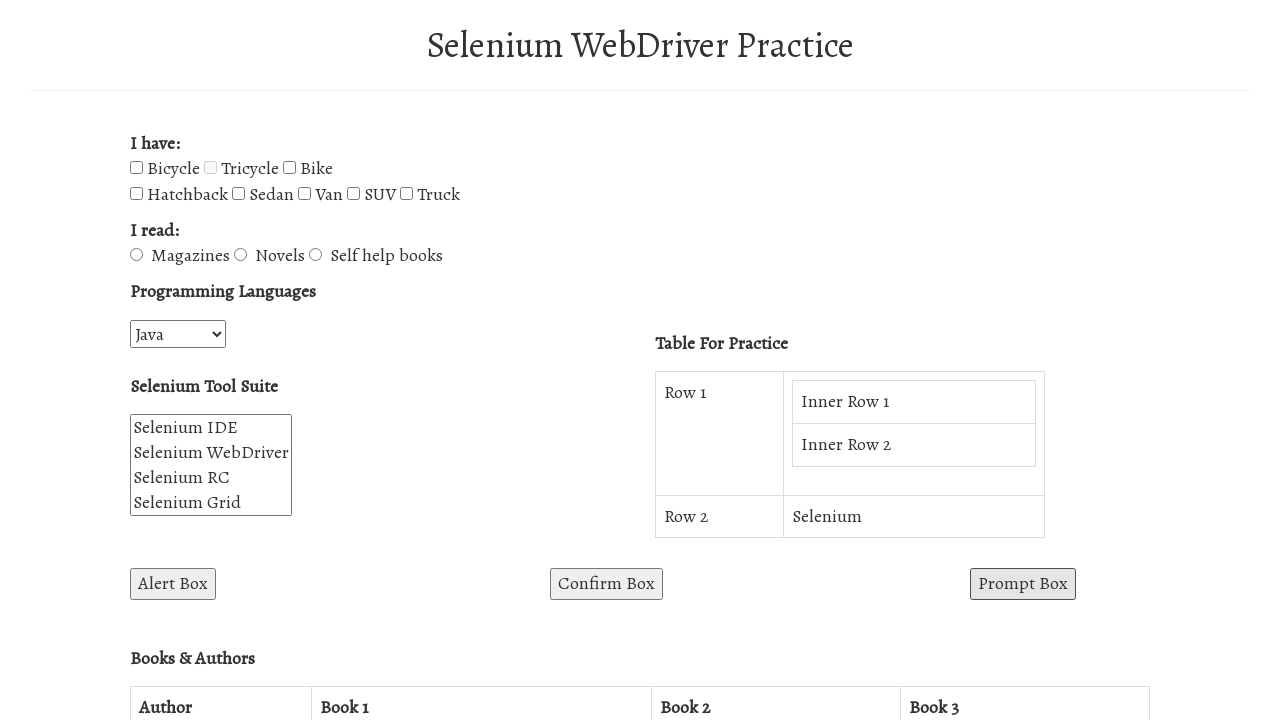